Fills out a gold loan application form with customer details including name, email, city, gold weight, contact number, state, gold type, and loan amount, then submits the form

Starting URL: https://www.manappuram.com/gold-loan

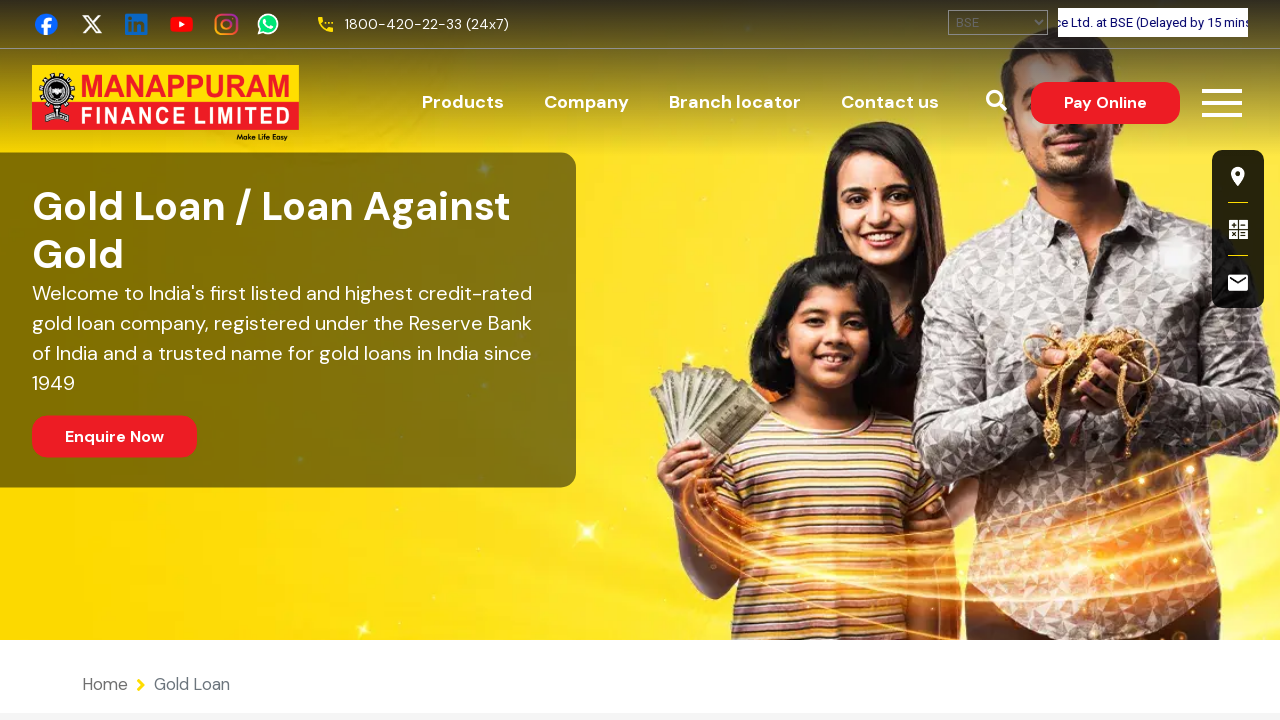

Clicked on the second quick link item at (1238, 228) on (//li[@class='nav-item quick-link--sticky__item'])[position()=2]
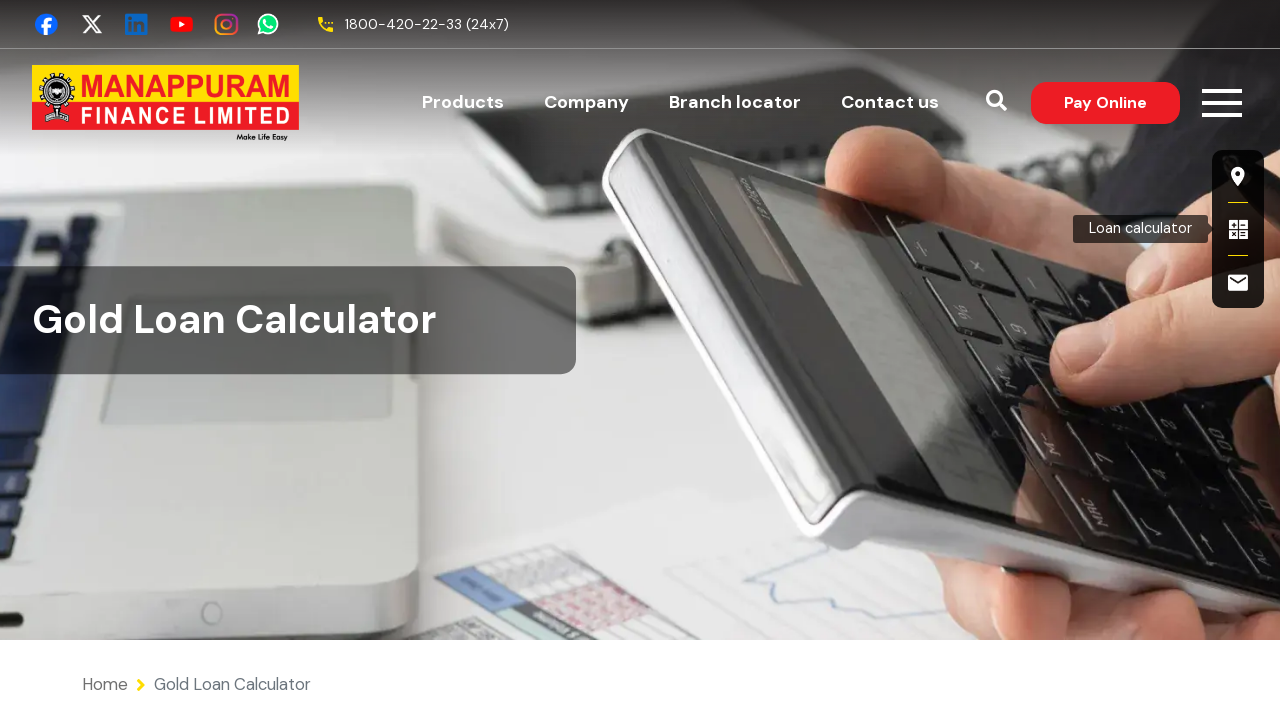

Scrolled down 2000px to make form visible
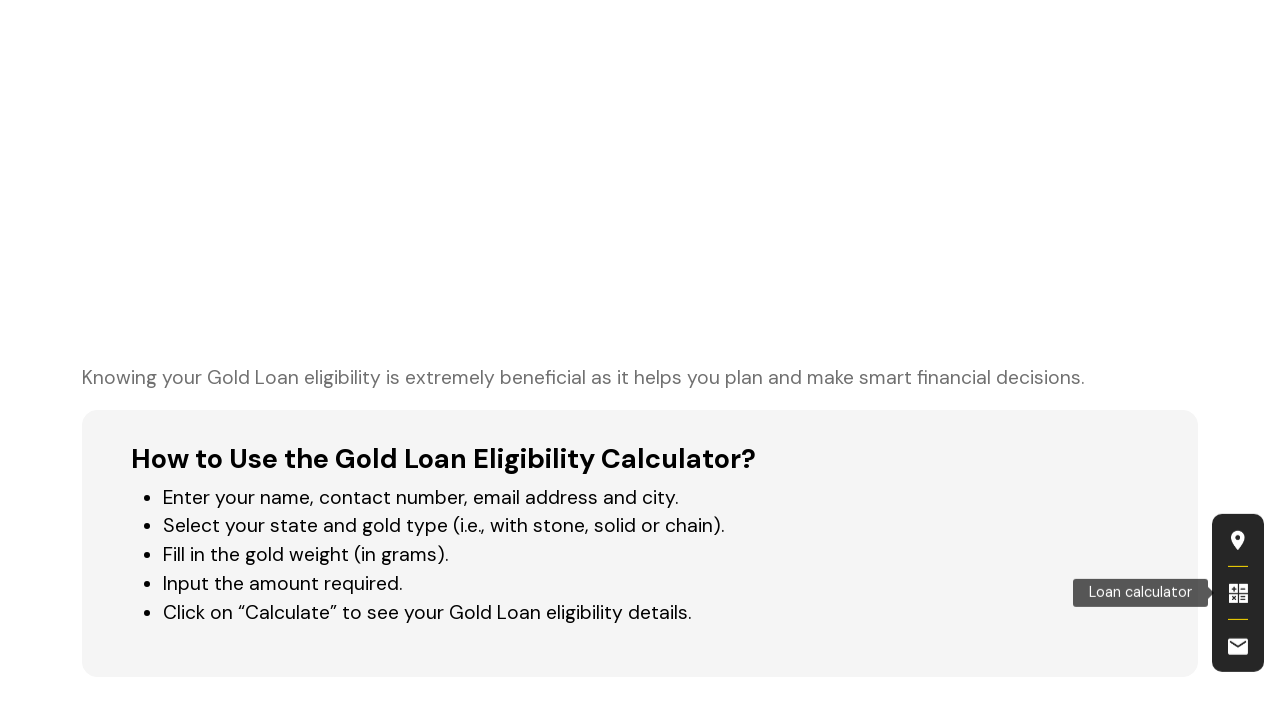

Filled customer name field with 'peter' on //input[@name='username']
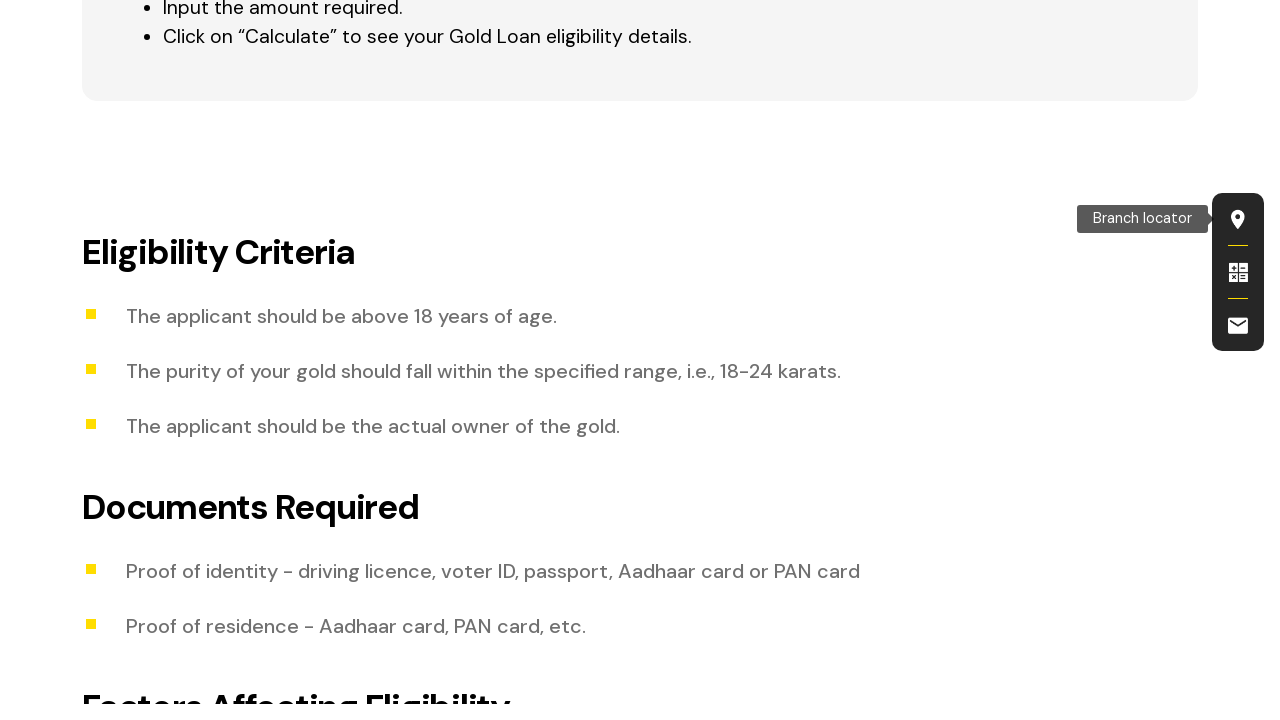

Filled email field with 'peter@gmail.com' on //input[@name='email']
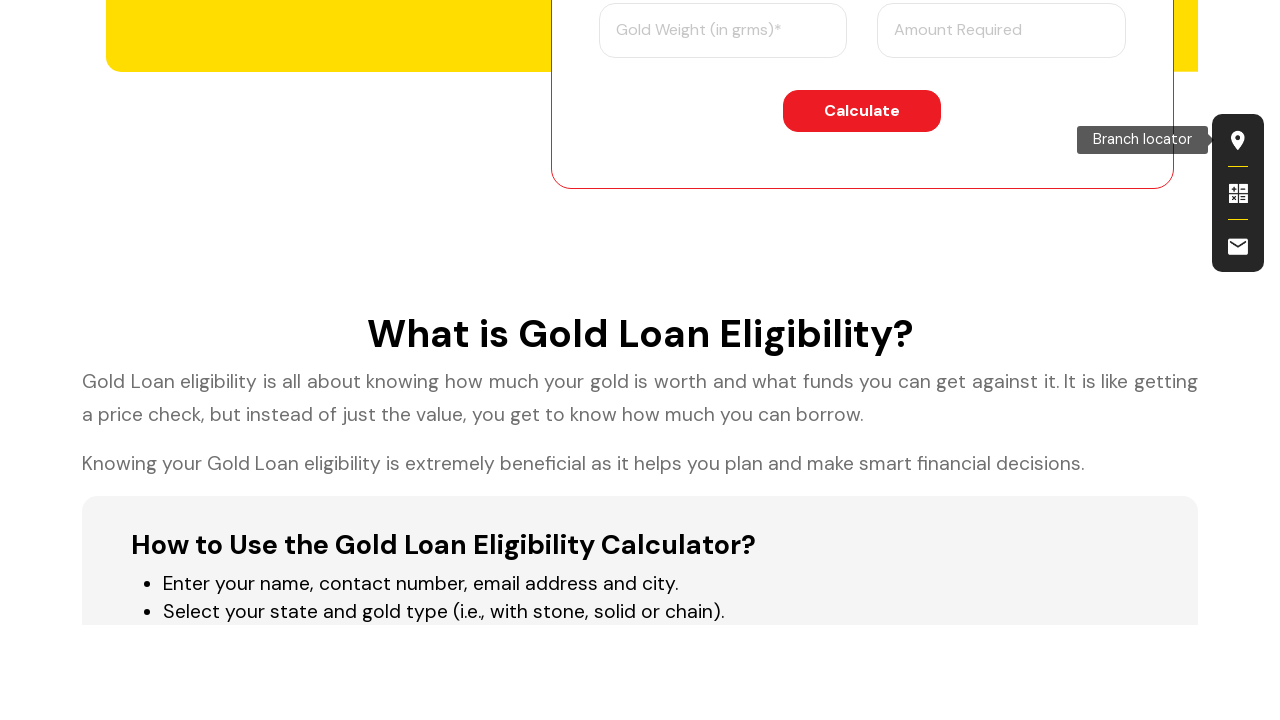

Filled city field with 'Bangalore' on //input[@name='city']
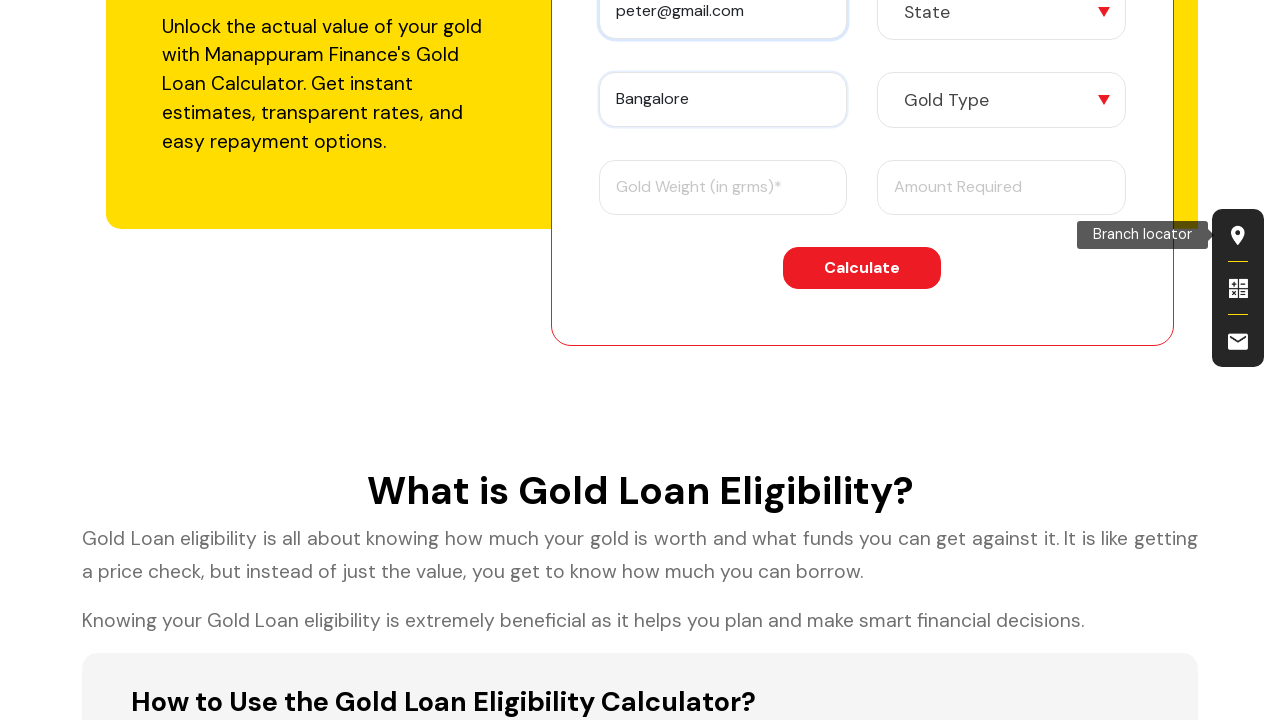

Filled gold weight field with '77' on //input[@name='gold_weight']
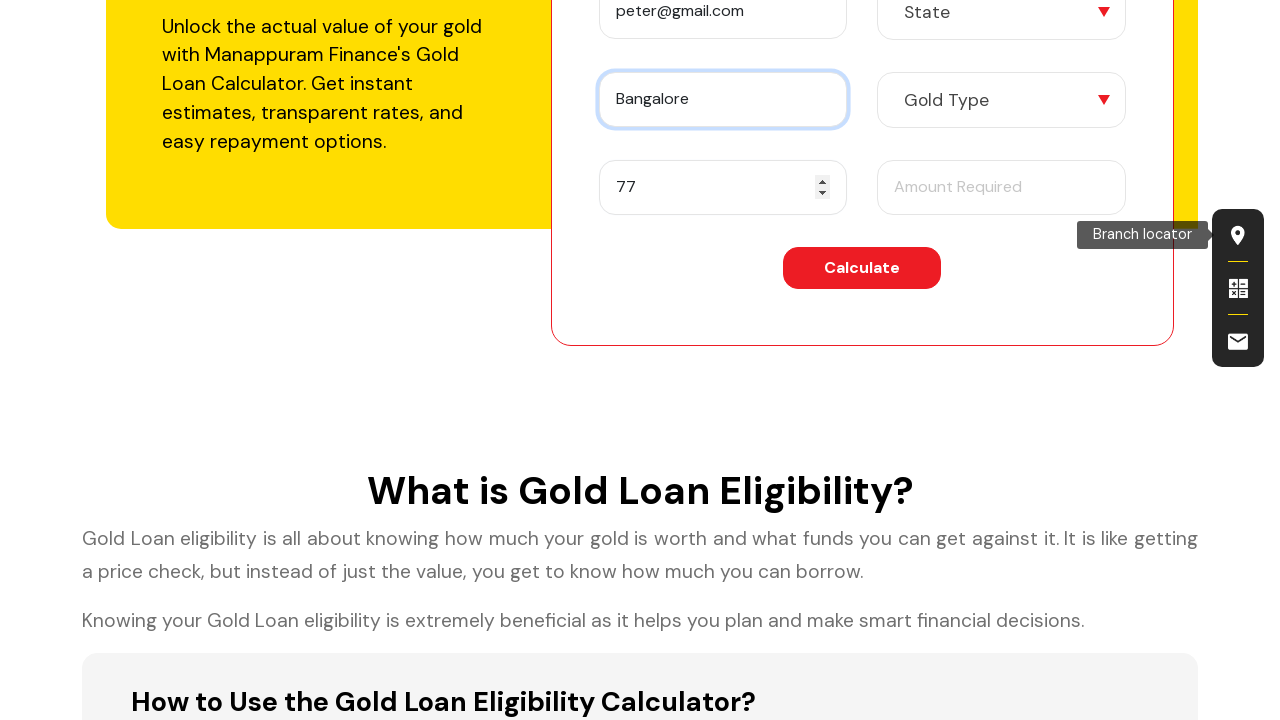

Filled contact number field with '9123595956' on //input[@name='phone_number']
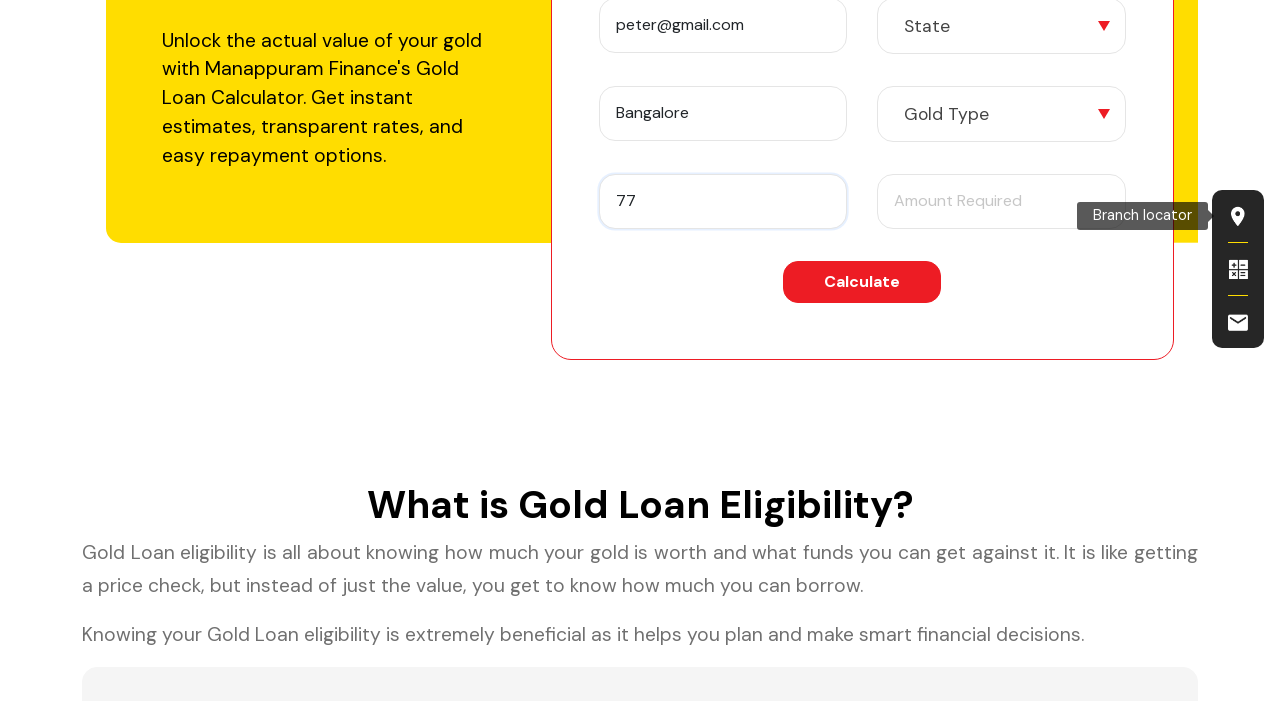

Selected 'Karnataka' from state dropdown on //select[@id='edit-state']
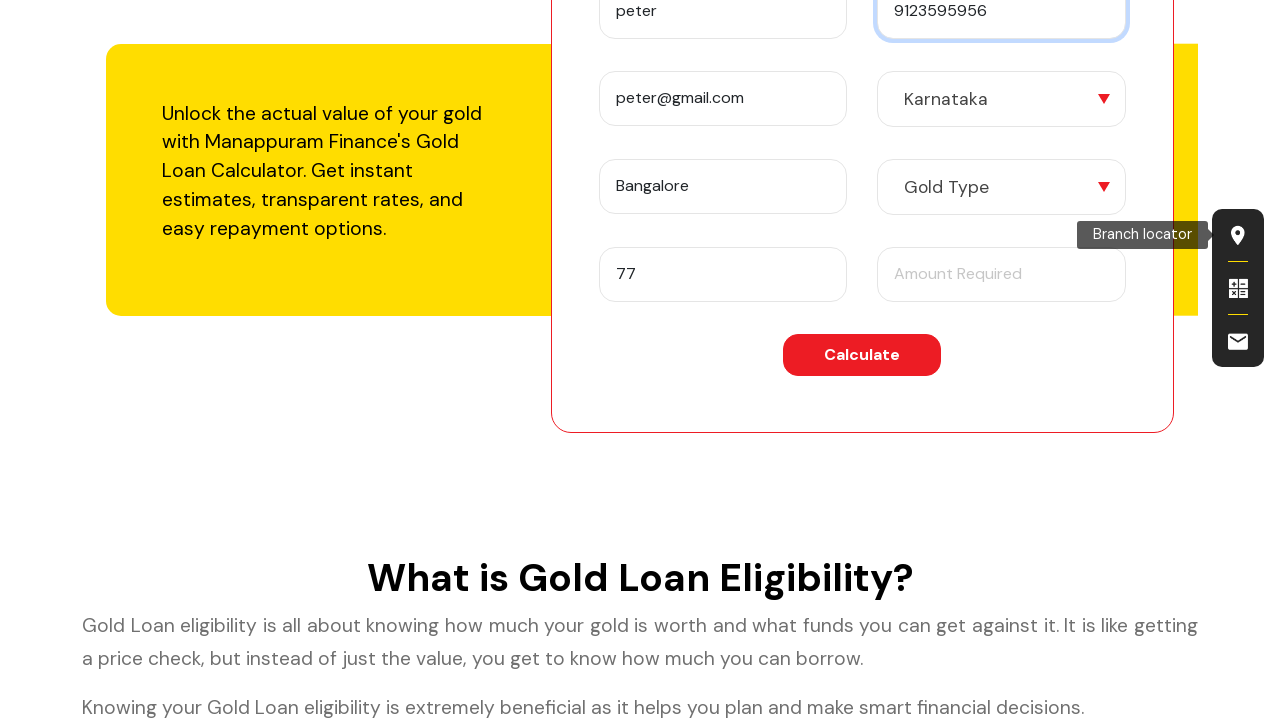

Selected 'Chain' from gold type dropdown on //select[@id='edit-goldtype']
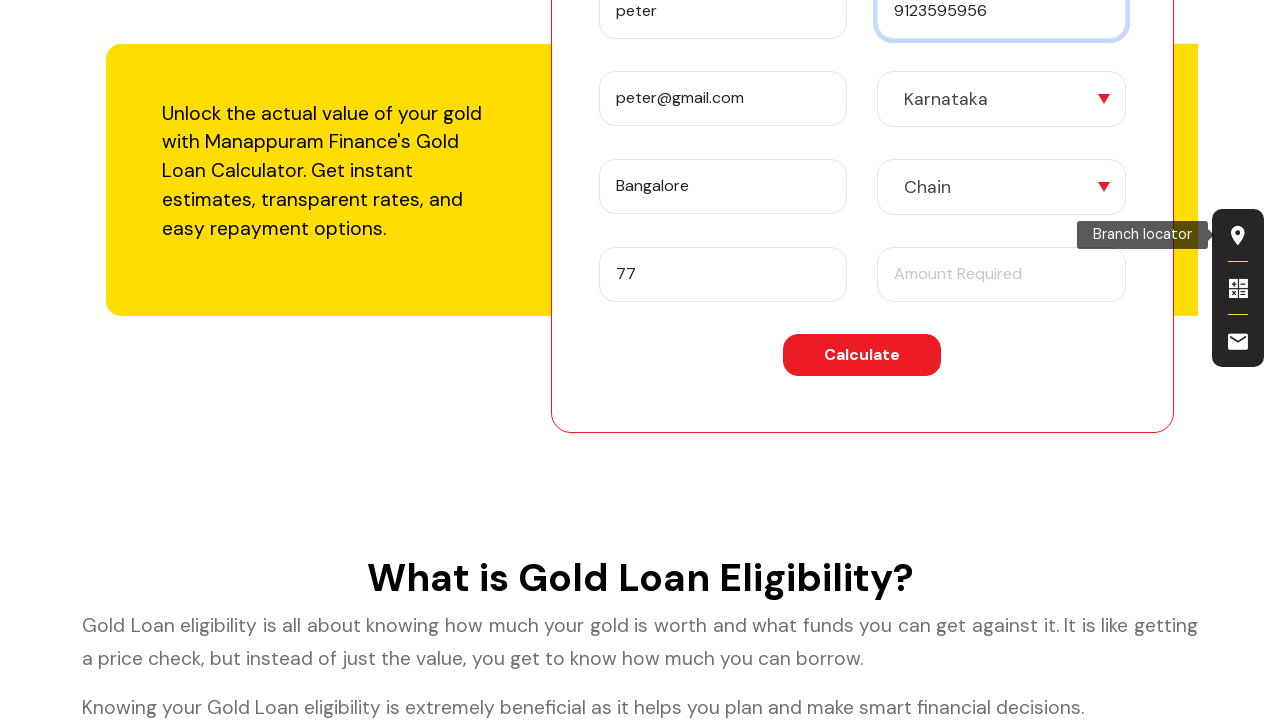

Filled loan amount field with '-34563' on //input[@name='amount_required']
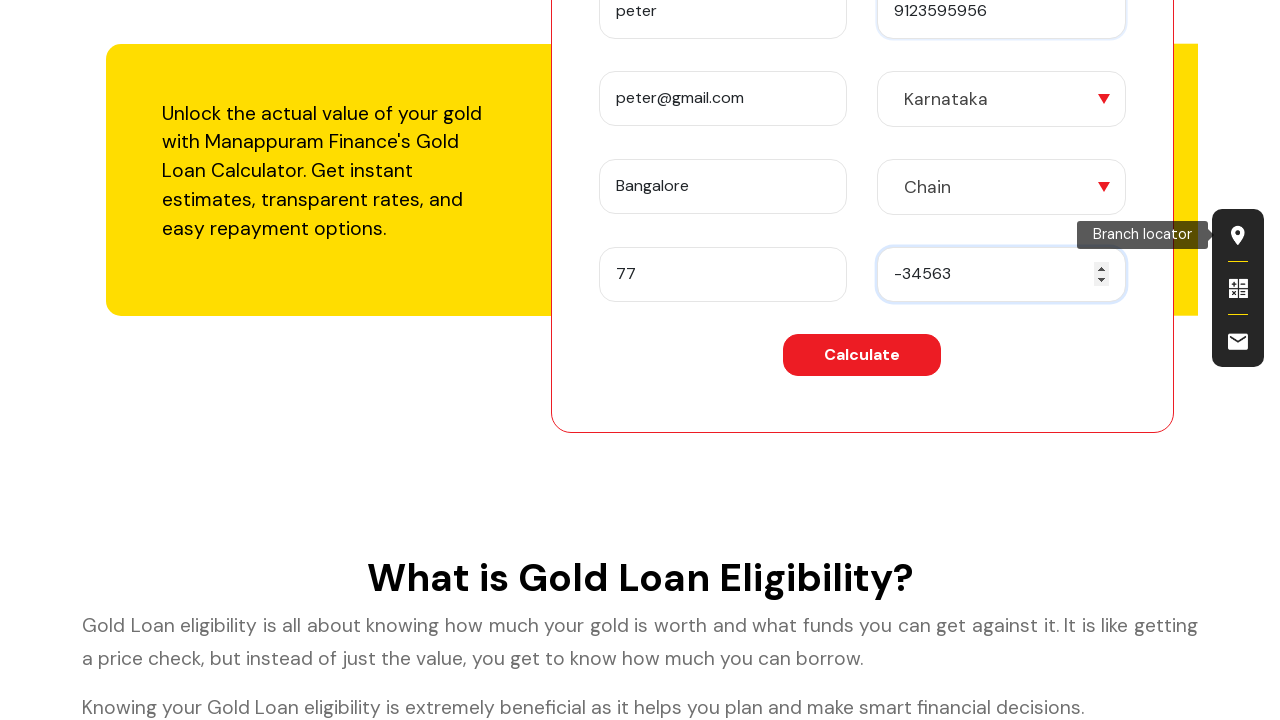

Clicked submit button to submit gold loan application form at (862, 355) on xpath=//button[@id='edit-submit']
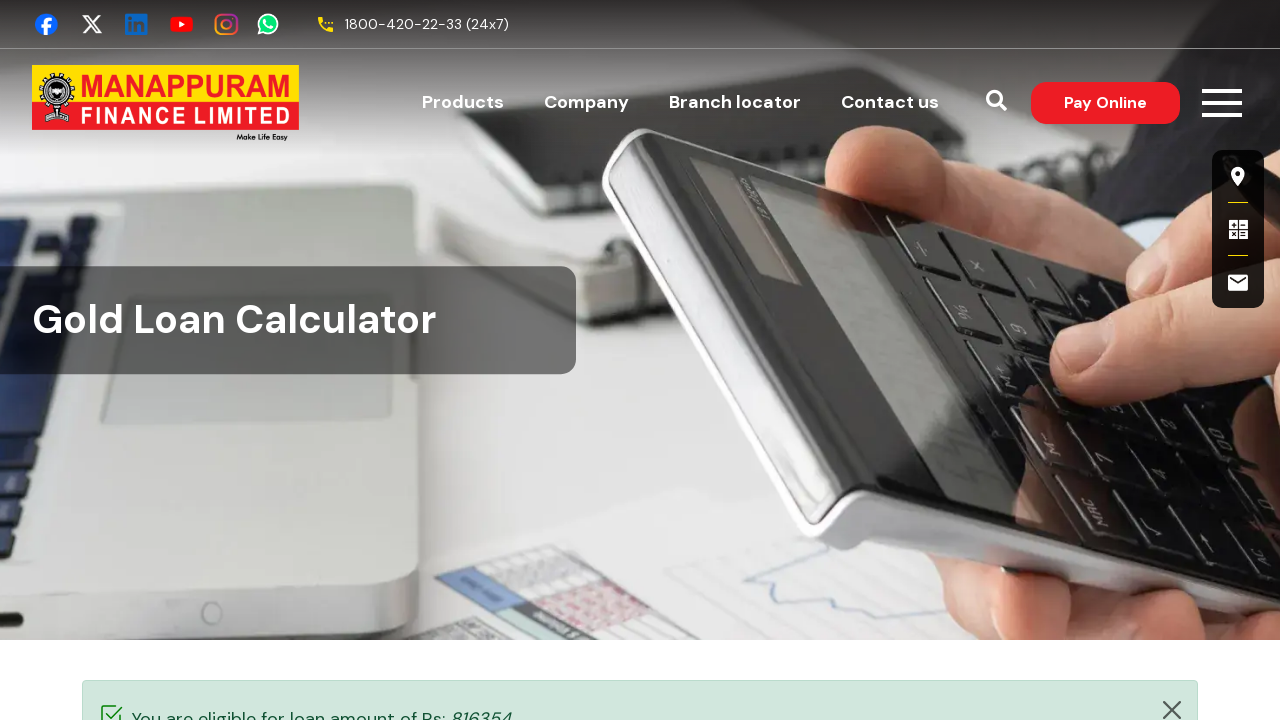

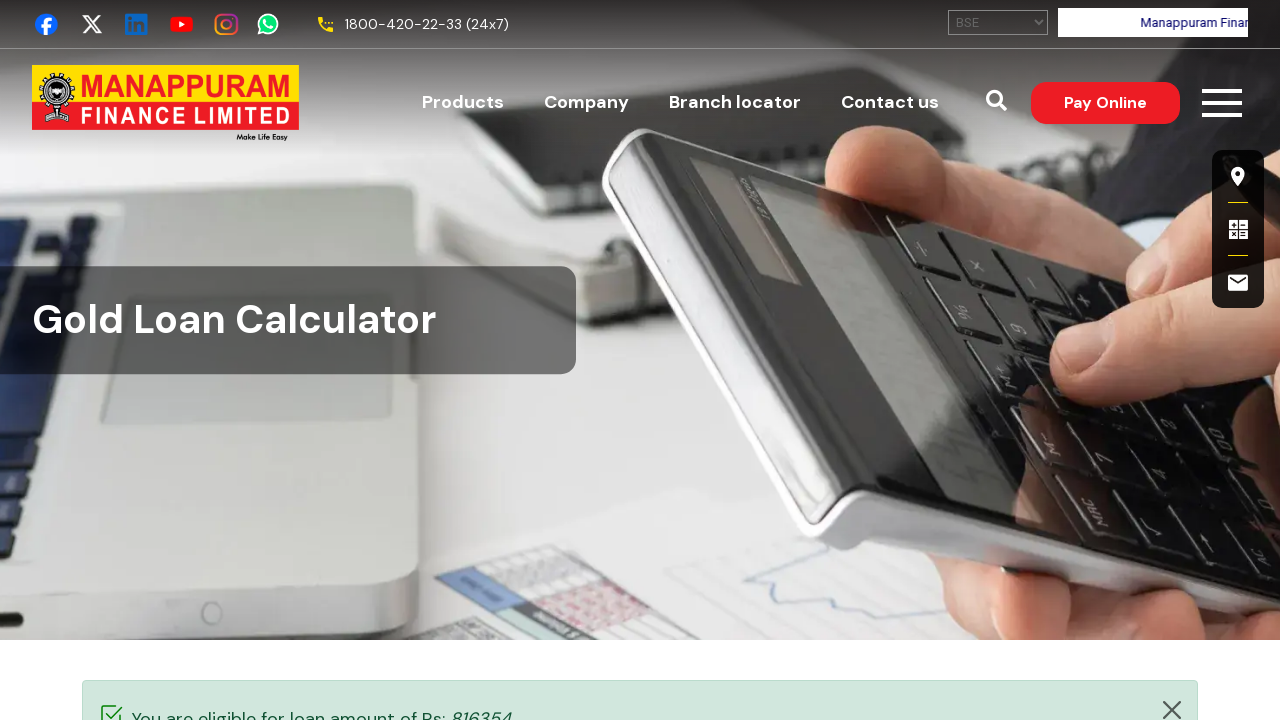